Navigates to a university course catalog page and clicks through course links to view course details

Starting URL: https://catalog.fullerton.edu/preview_program.php?catoid=70&poid=32659

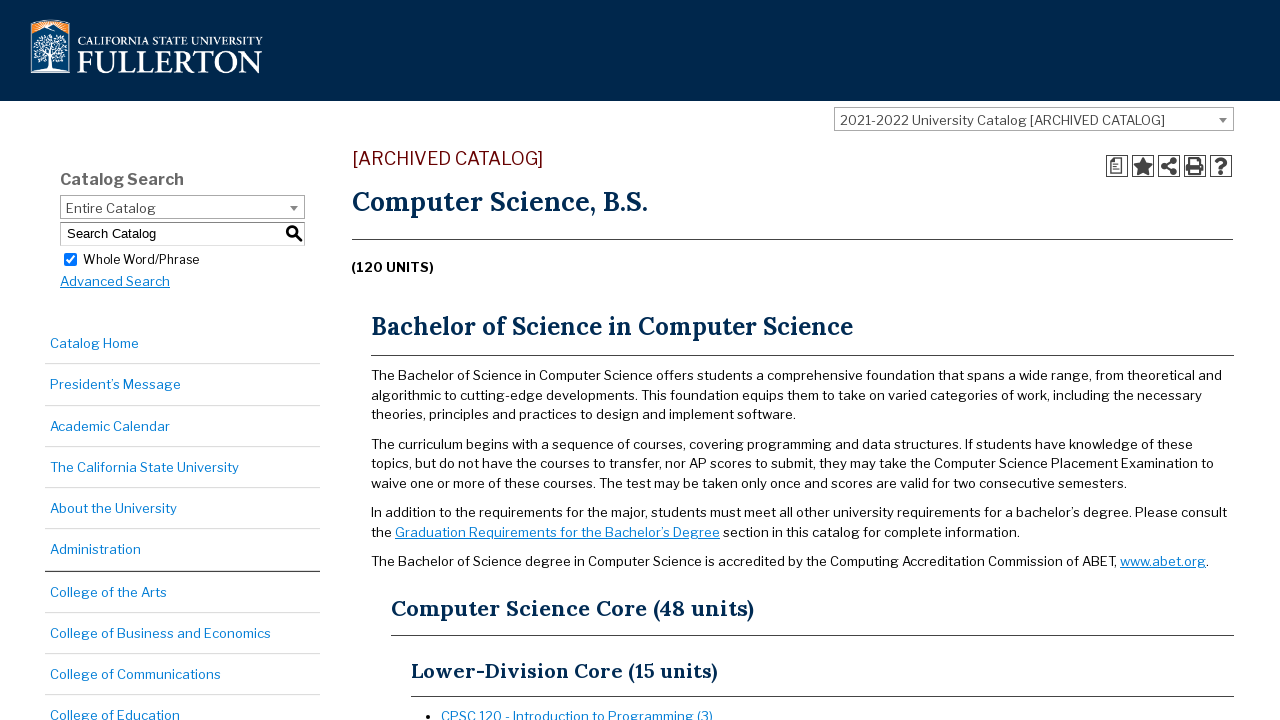

Waited for course links to load on catalog page
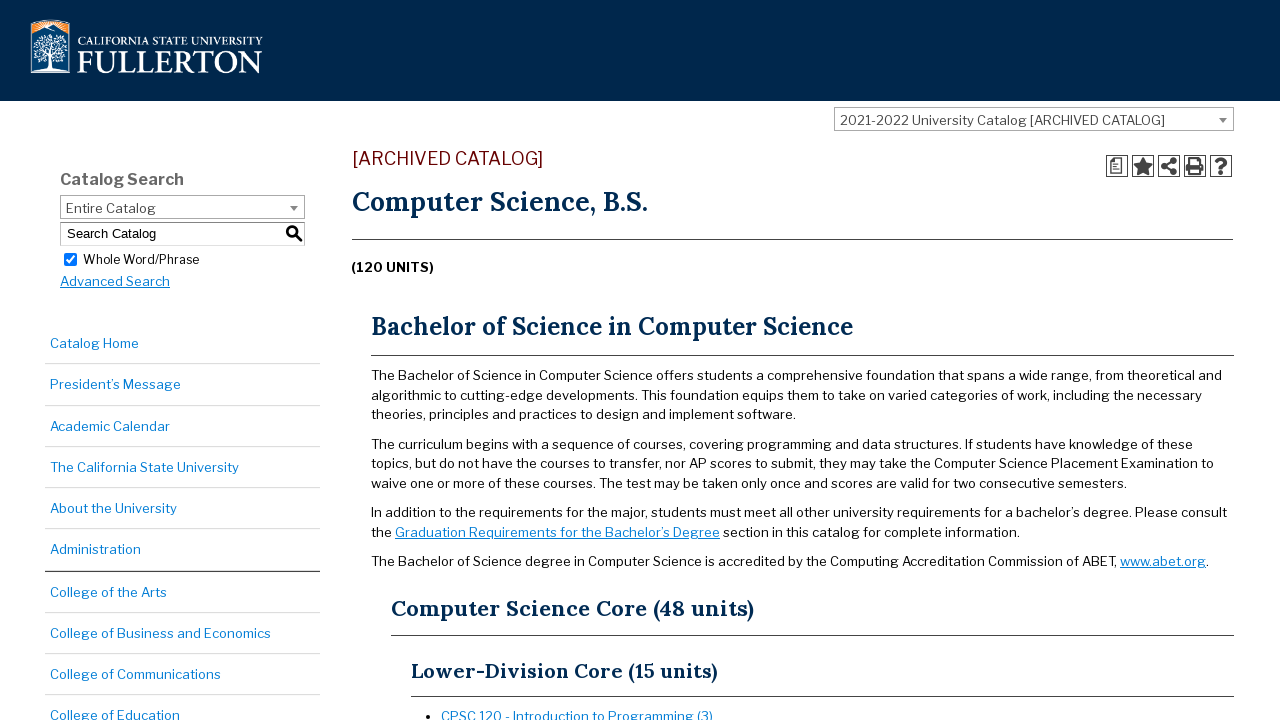

Located all course links on the page
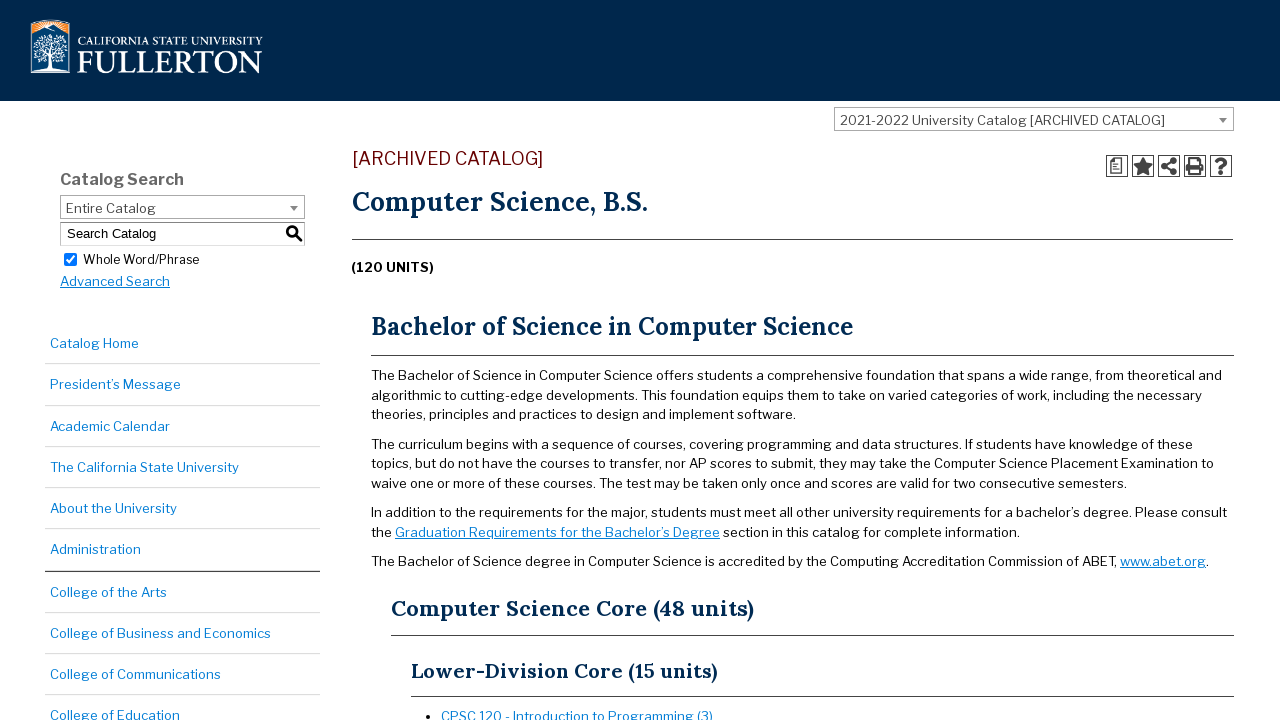

Found 78 course links total
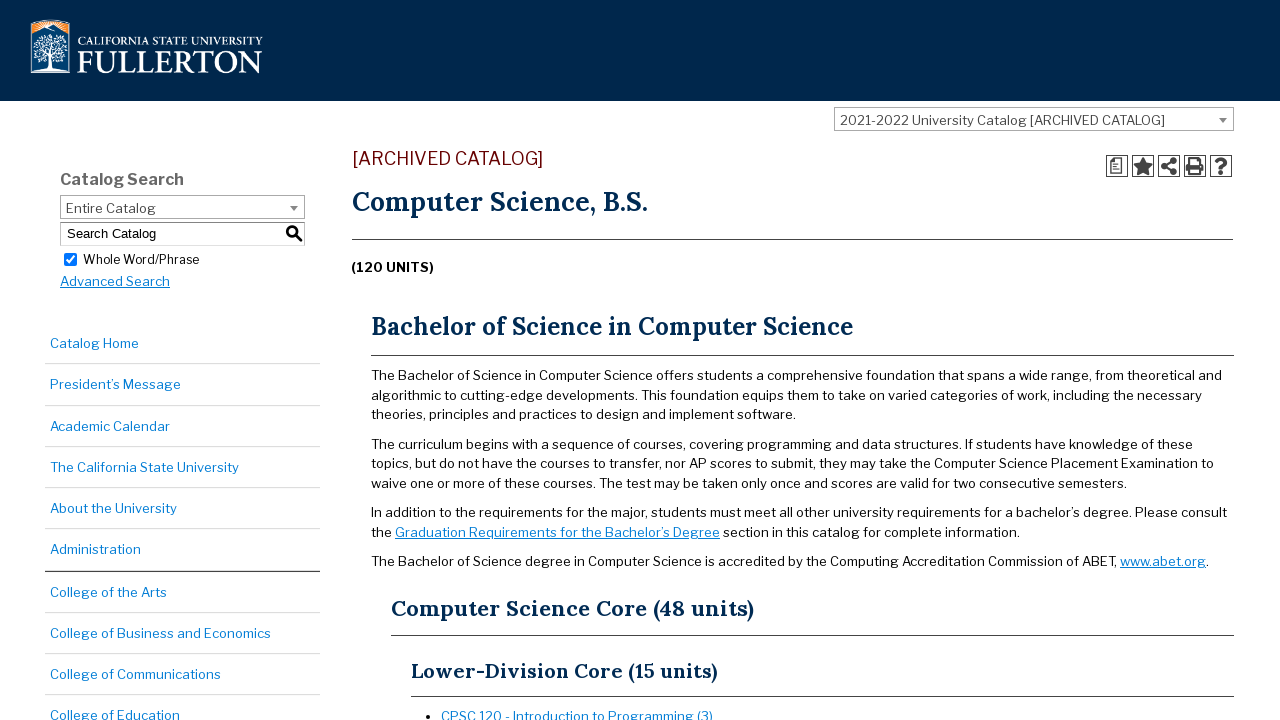

Clicked course link #1 to view course details at (577, 712) on li.acalog-course span a >> nth=0
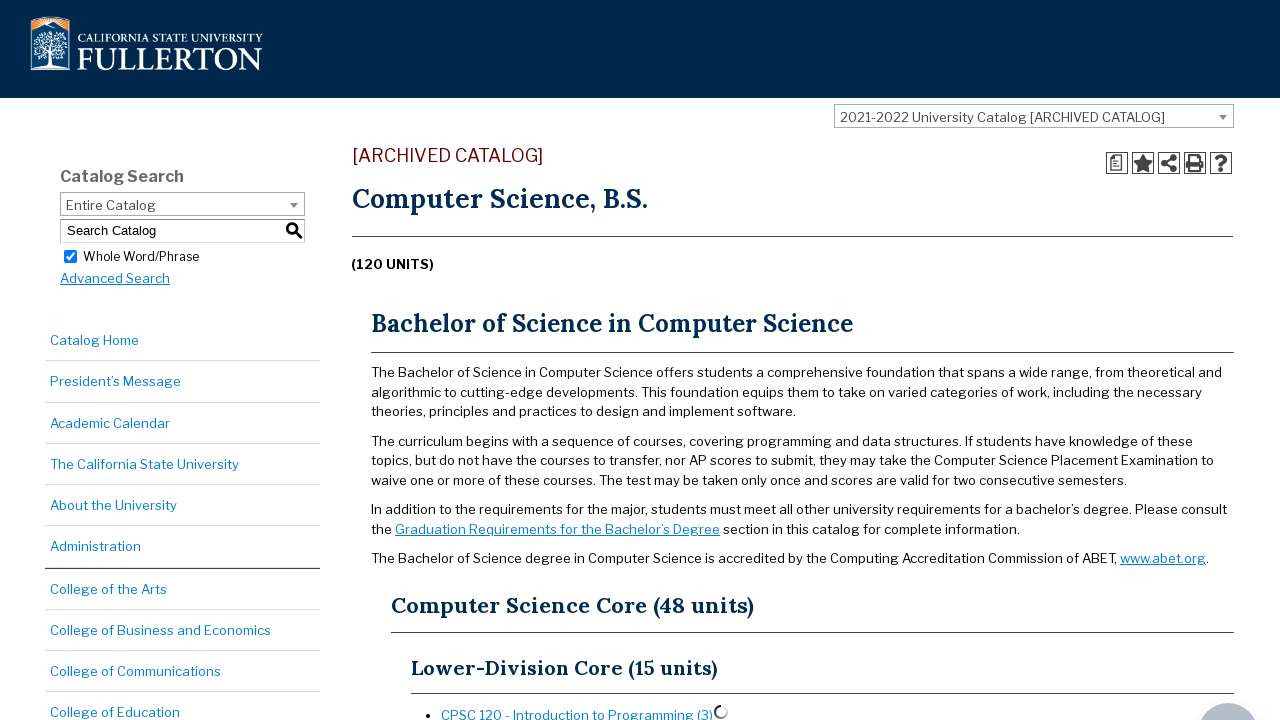

Waited for course details to load after clicking link #1
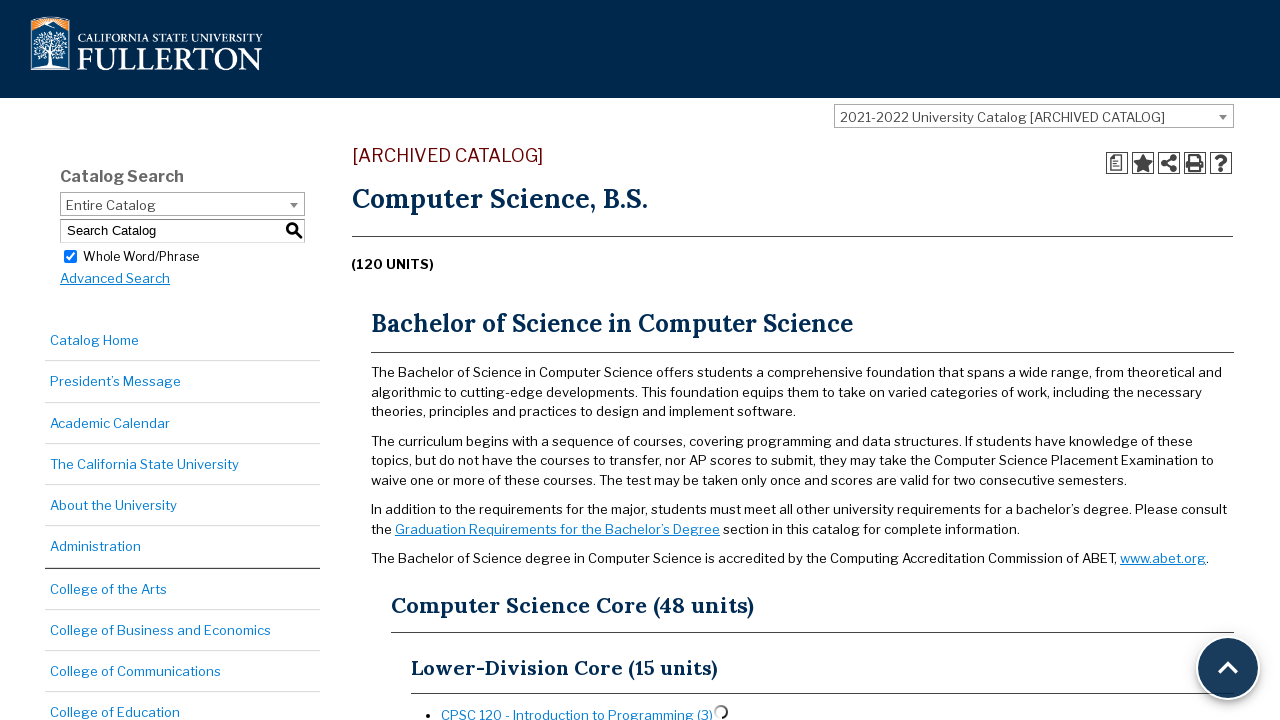

Clicked course link #2 to view course details at (580, 360) on li.acalog-course span a >> nth=1
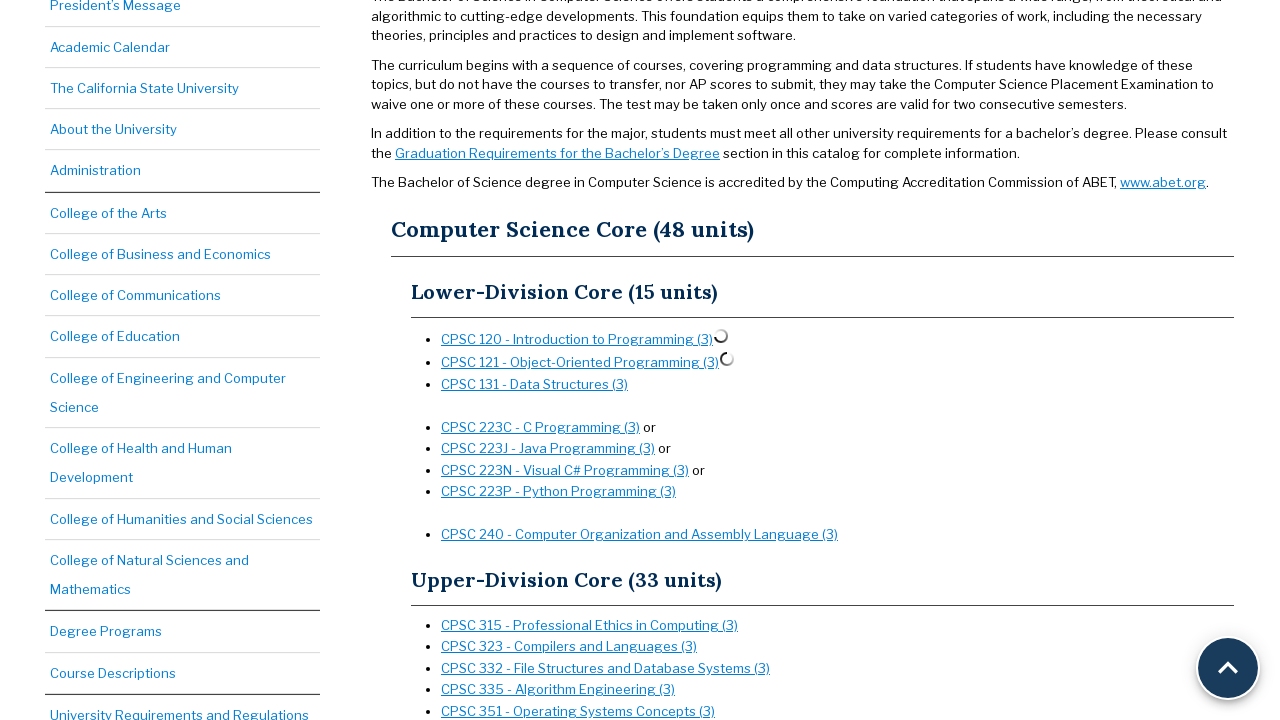

Waited for course details to load after clicking link #2
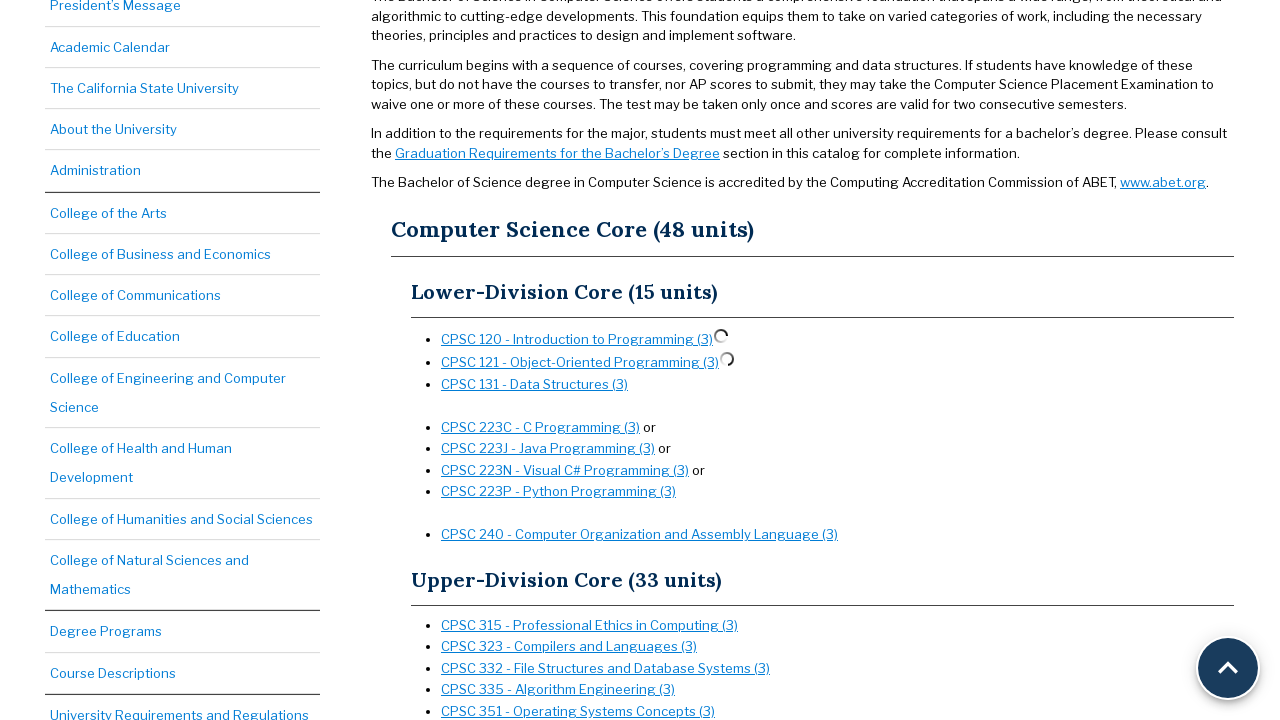

Clicked course link #3 to view course details at (534, 384) on li.acalog-course span a >> nth=2
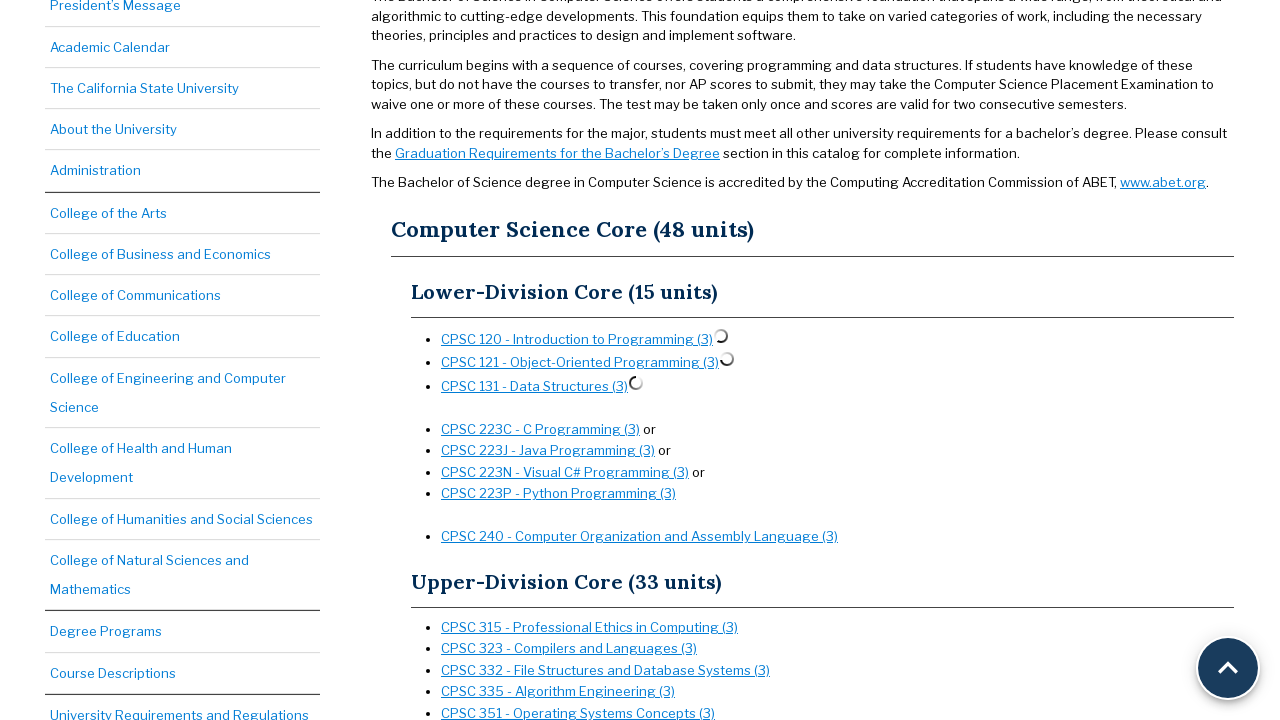

Waited for course details to load after clicking link #3
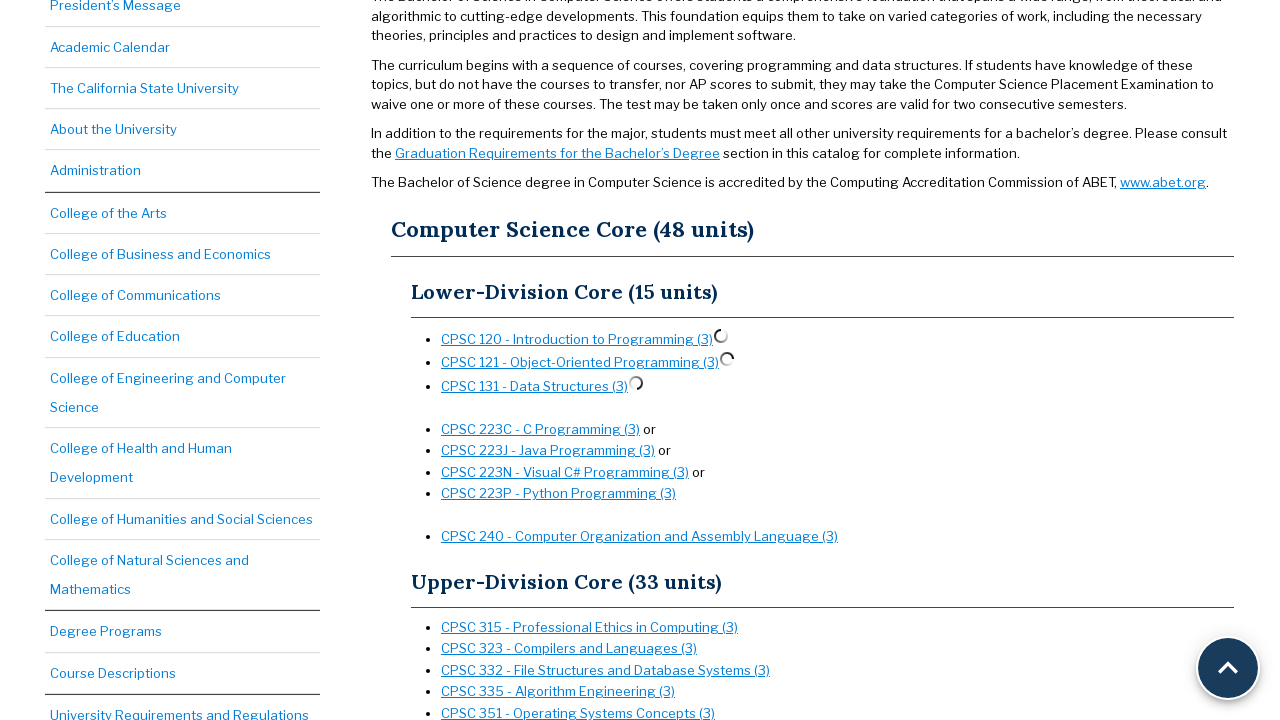

Clicked course link #4 to view course details at (540, 428) on li.acalog-course span a >> nth=3
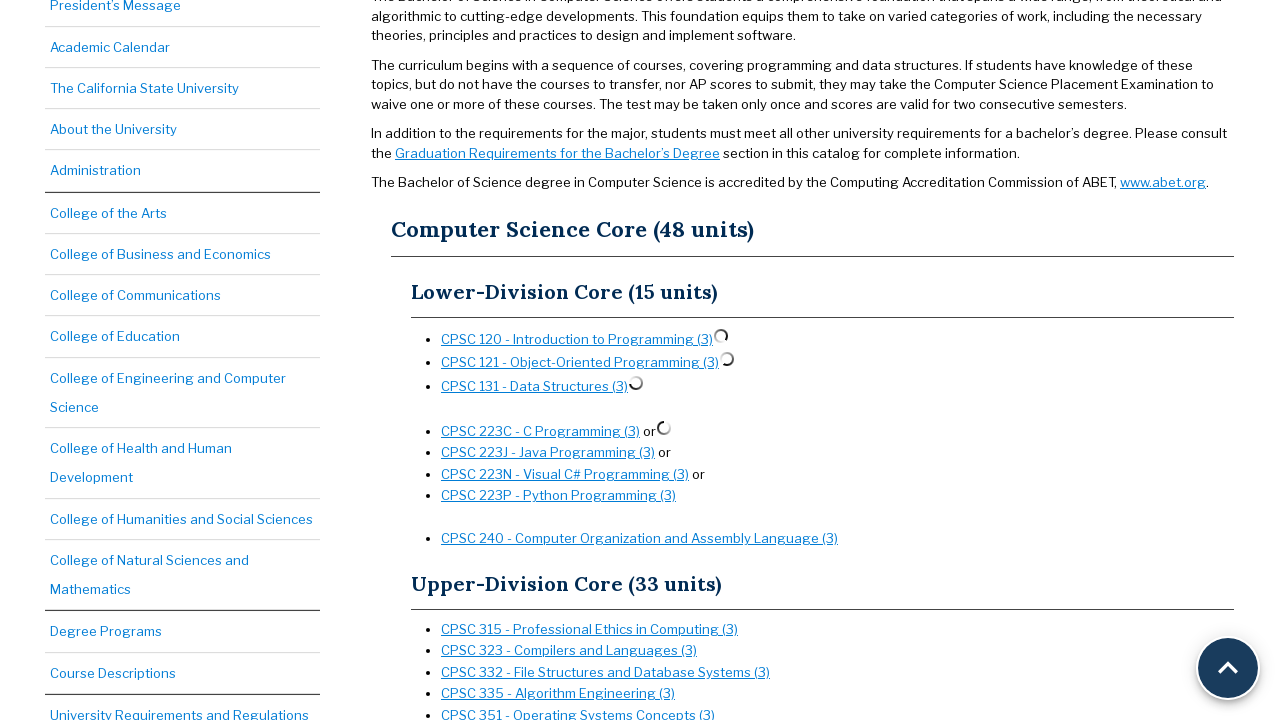

Waited for course details to load after clicking link #4
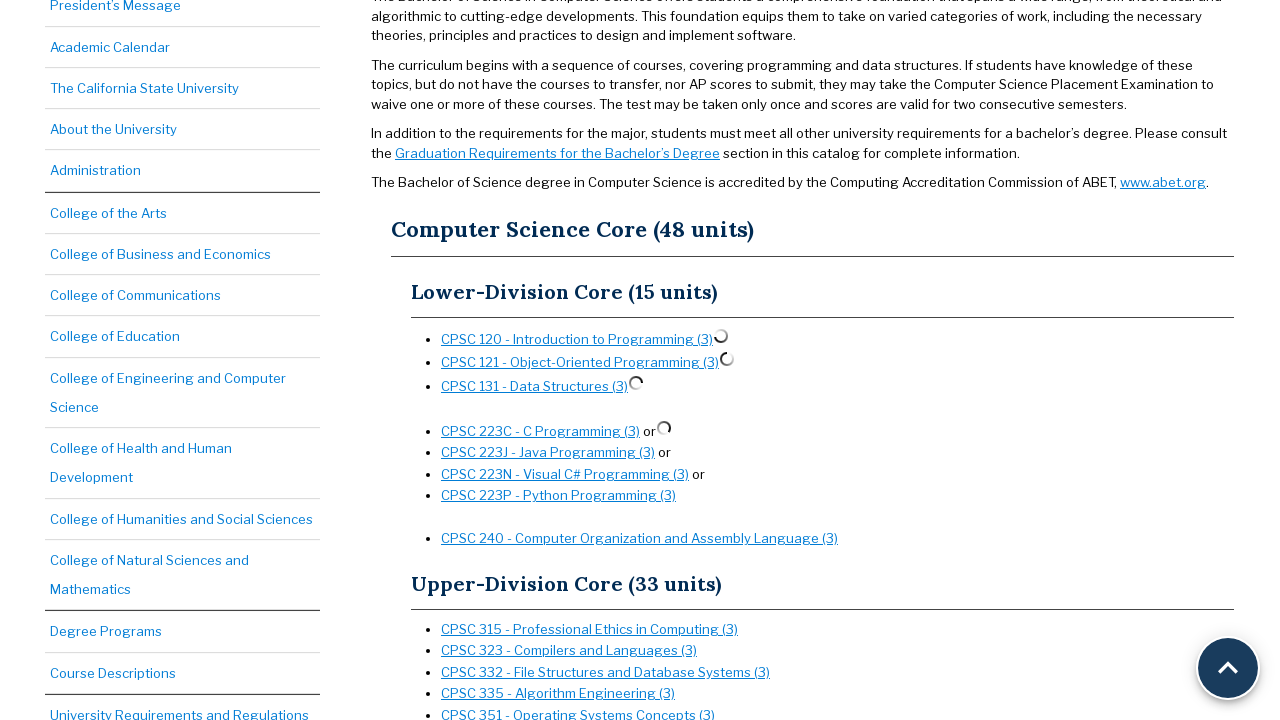

Clicked course link #5 to view course details at (548, 452) on li.acalog-course span a >> nth=4
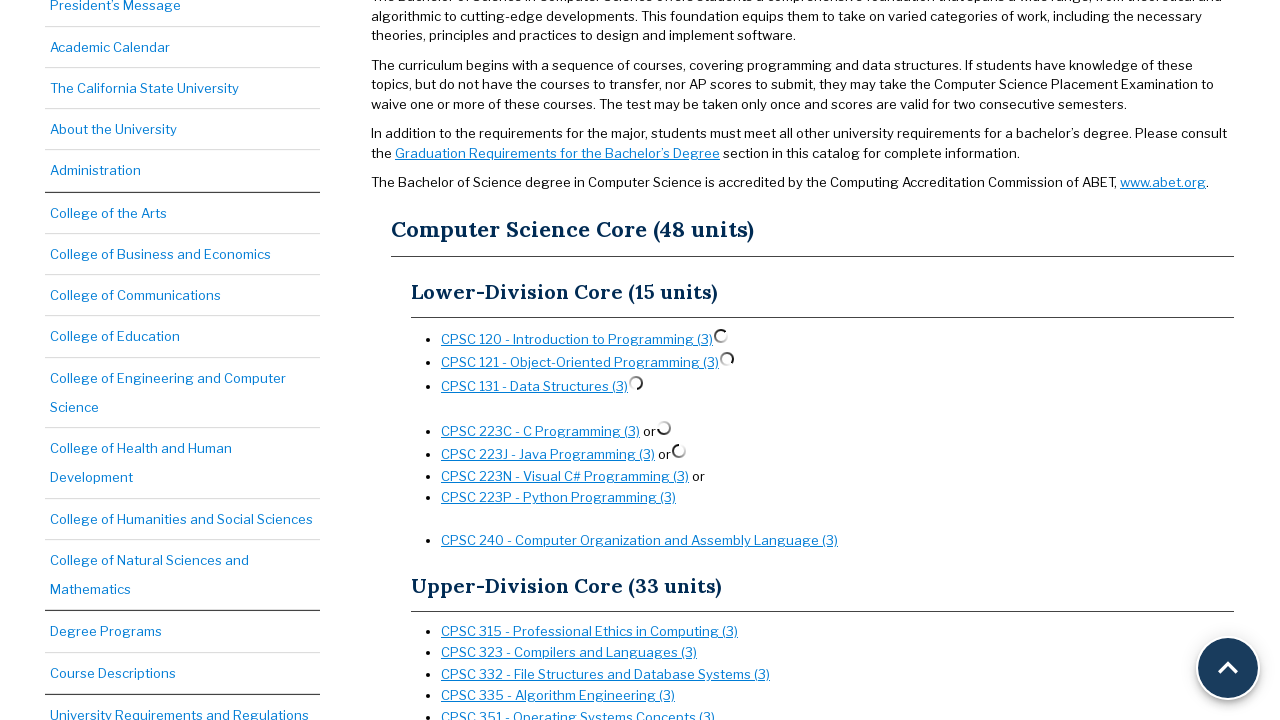

Waited for course details to load after clicking link #5
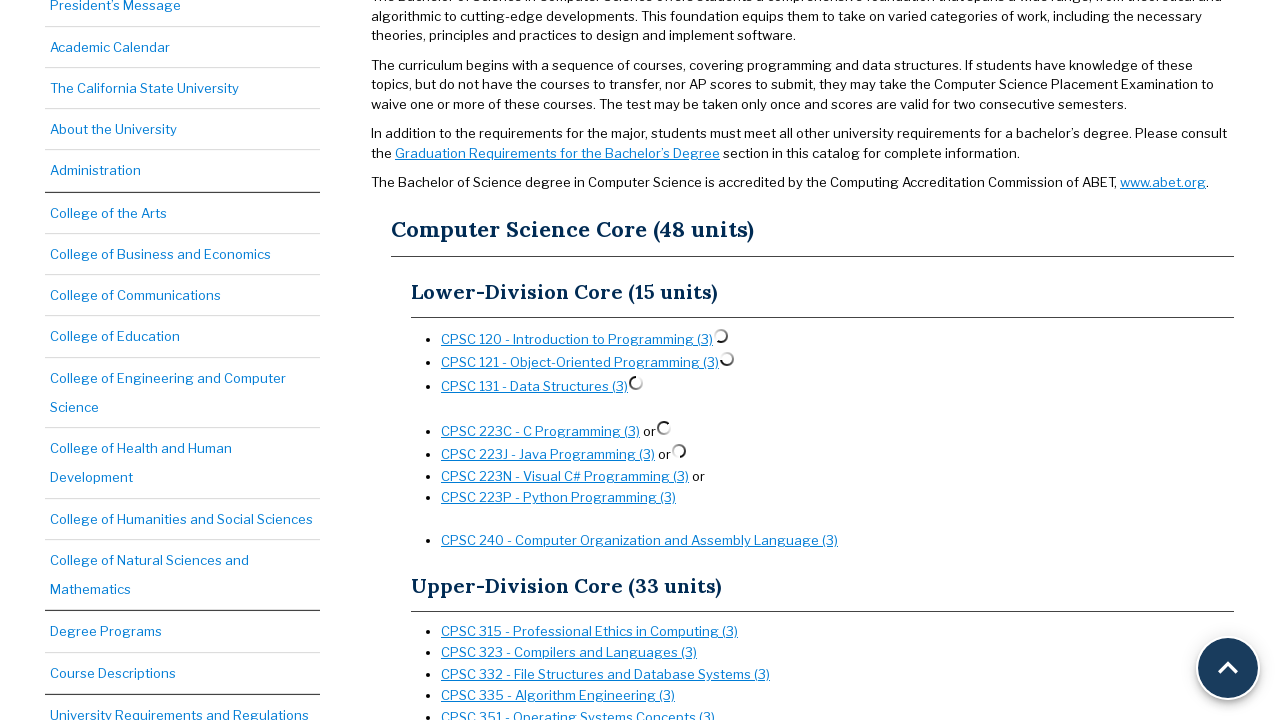

Clicked course link #6 to view course details at (565, 476) on li.acalog-course span a >> nth=5
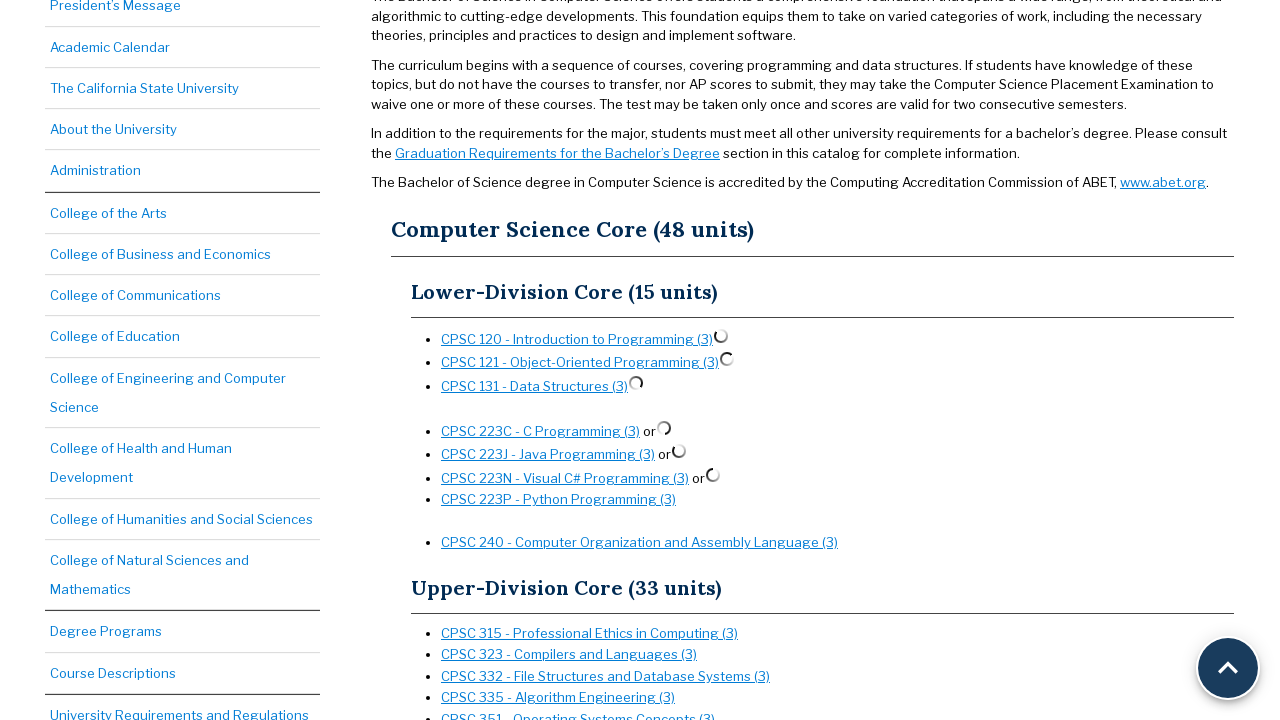

Waited for course details to load after clicking link #6
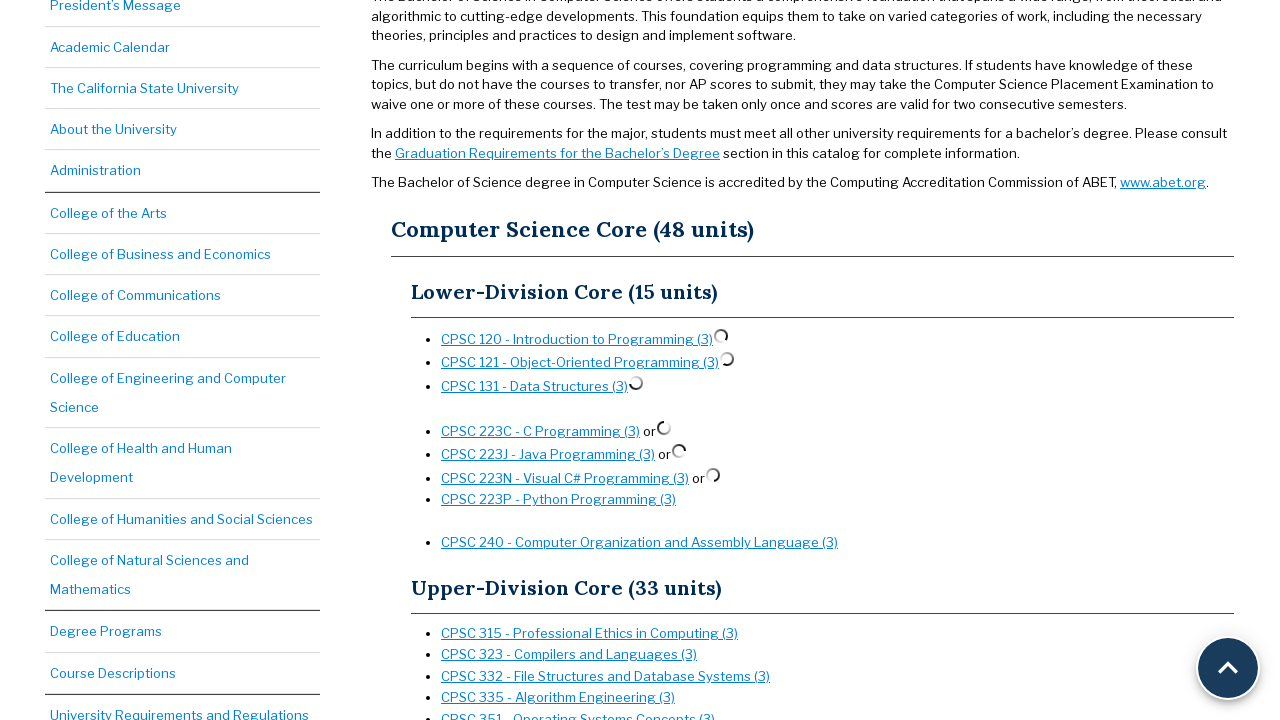

Clicked course link #7 to view course details at (558, 499) on li.acalog-course span a >> nth=6
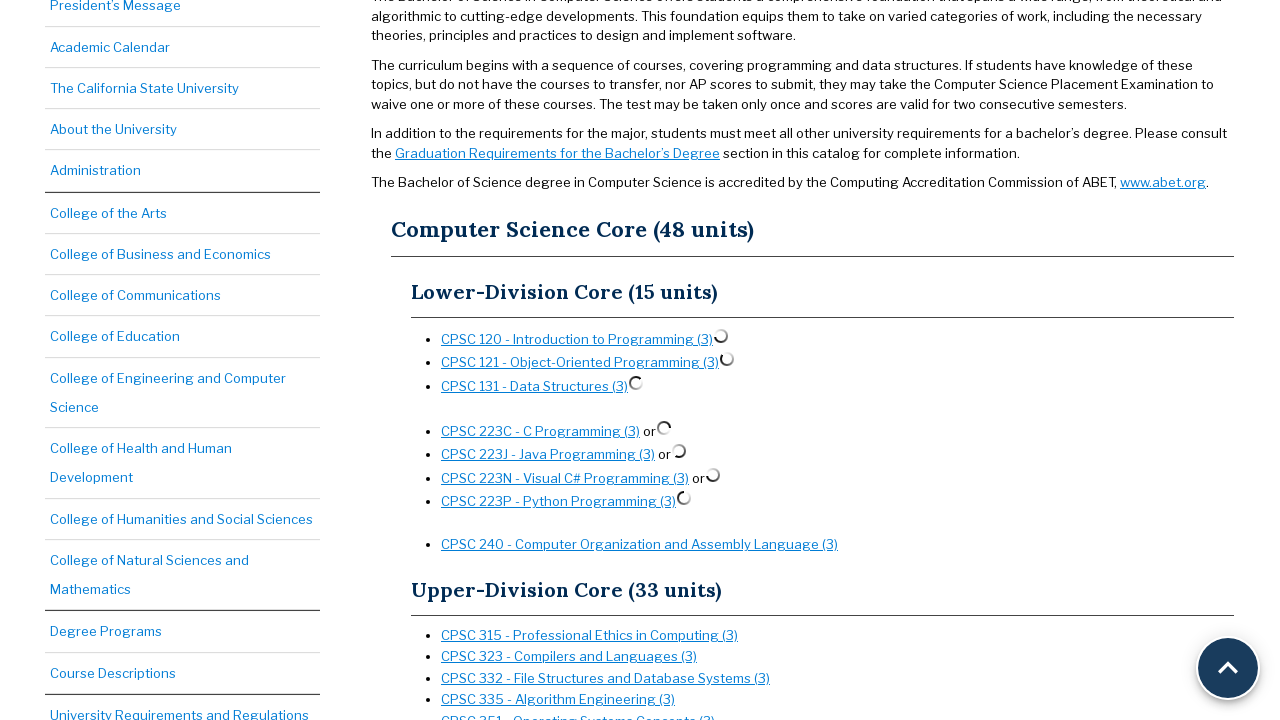

Waited for course details to load after clicking link #7
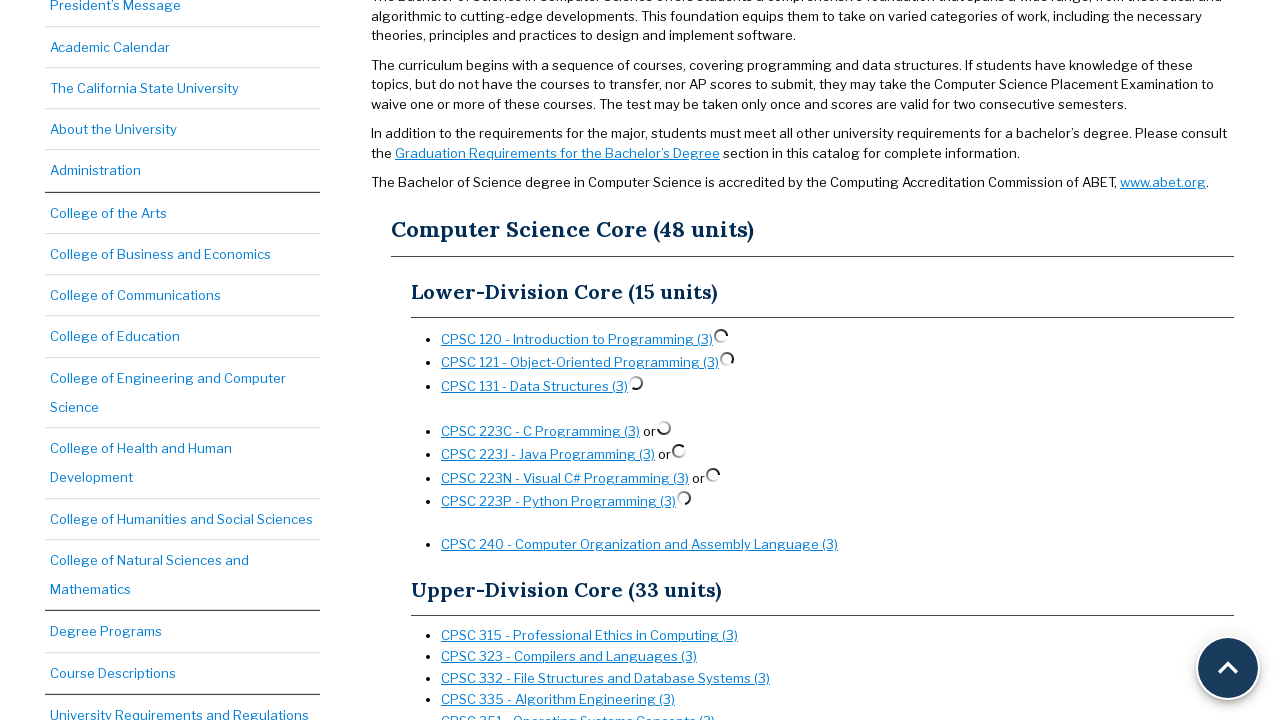

Clicked course link #8 to view course details at (639, 544) on li.acalog-course span a >> nth=7
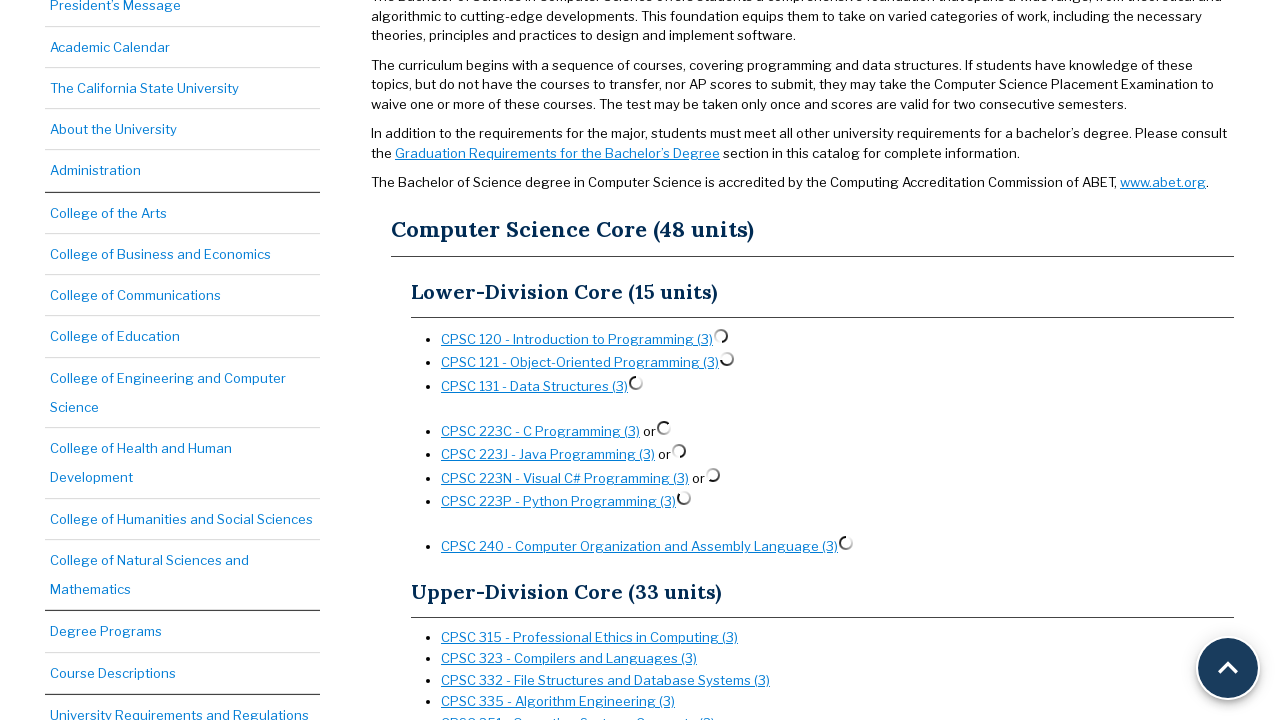

Waited for course details to load after clicking link #8
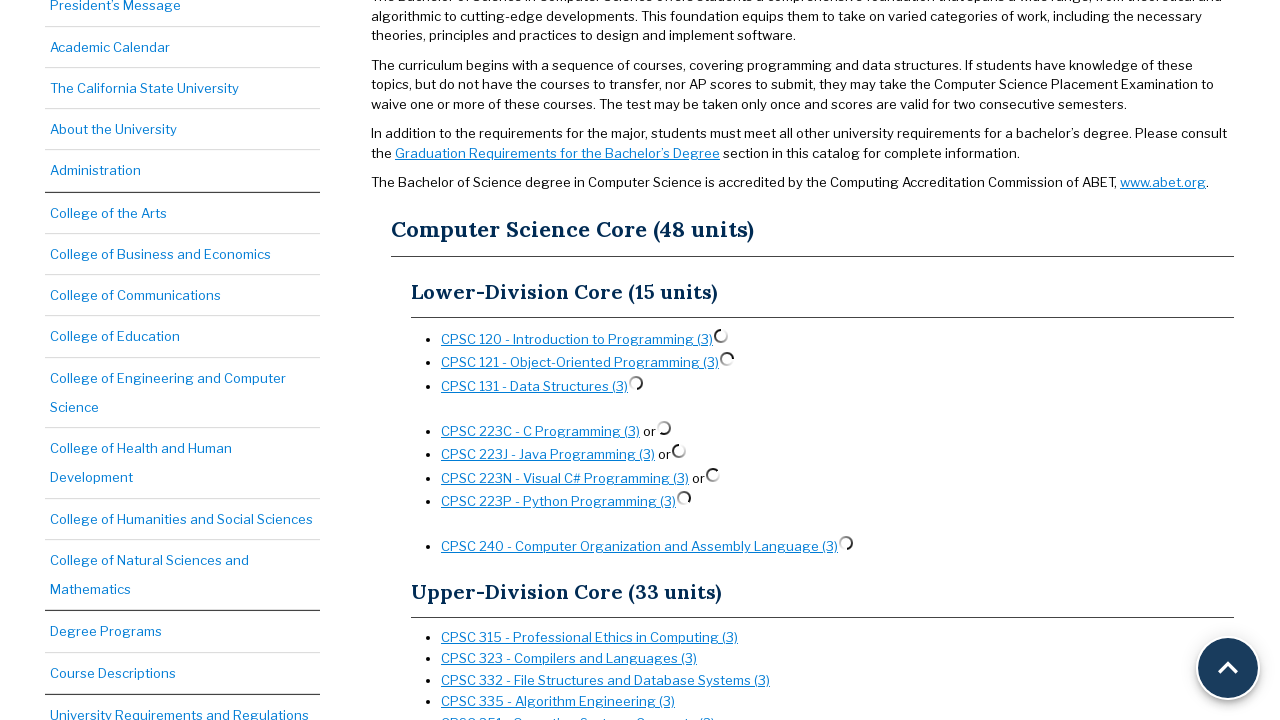

Clicked course link #9 to view course details at (589, 636) on li.acalog-course span a >> nth=8
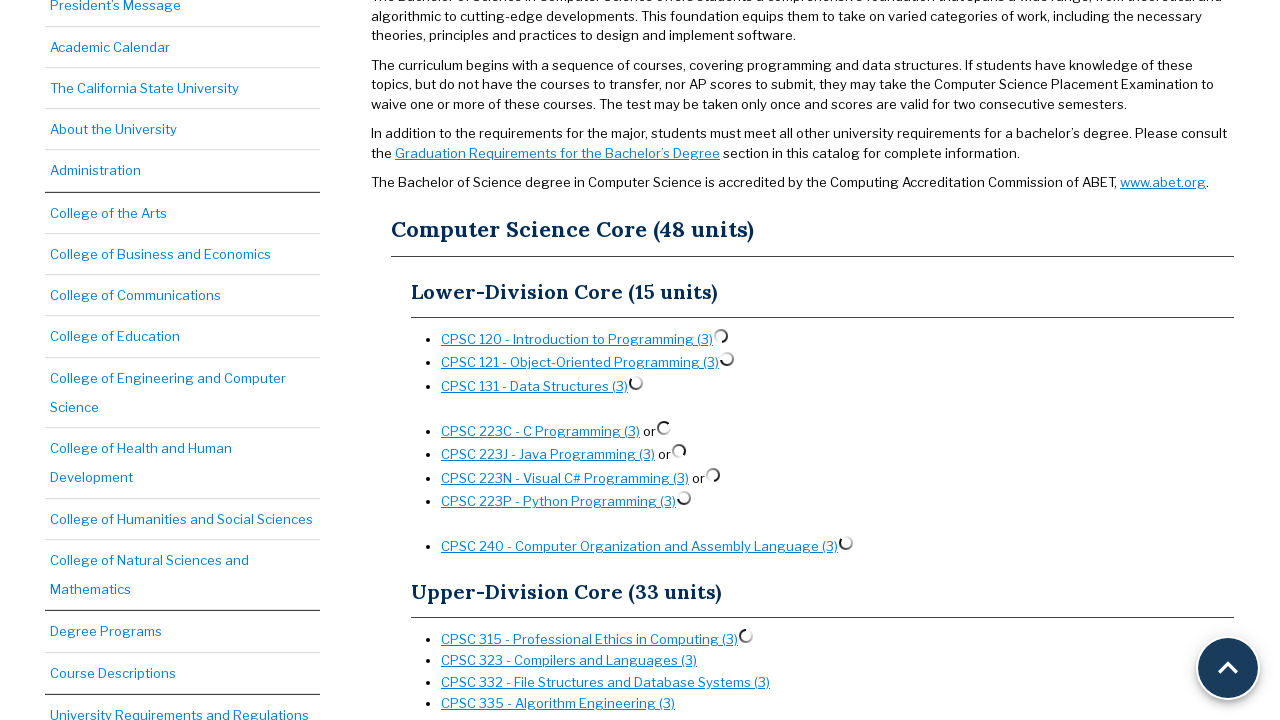

Waited for course details to load after clicking link #9
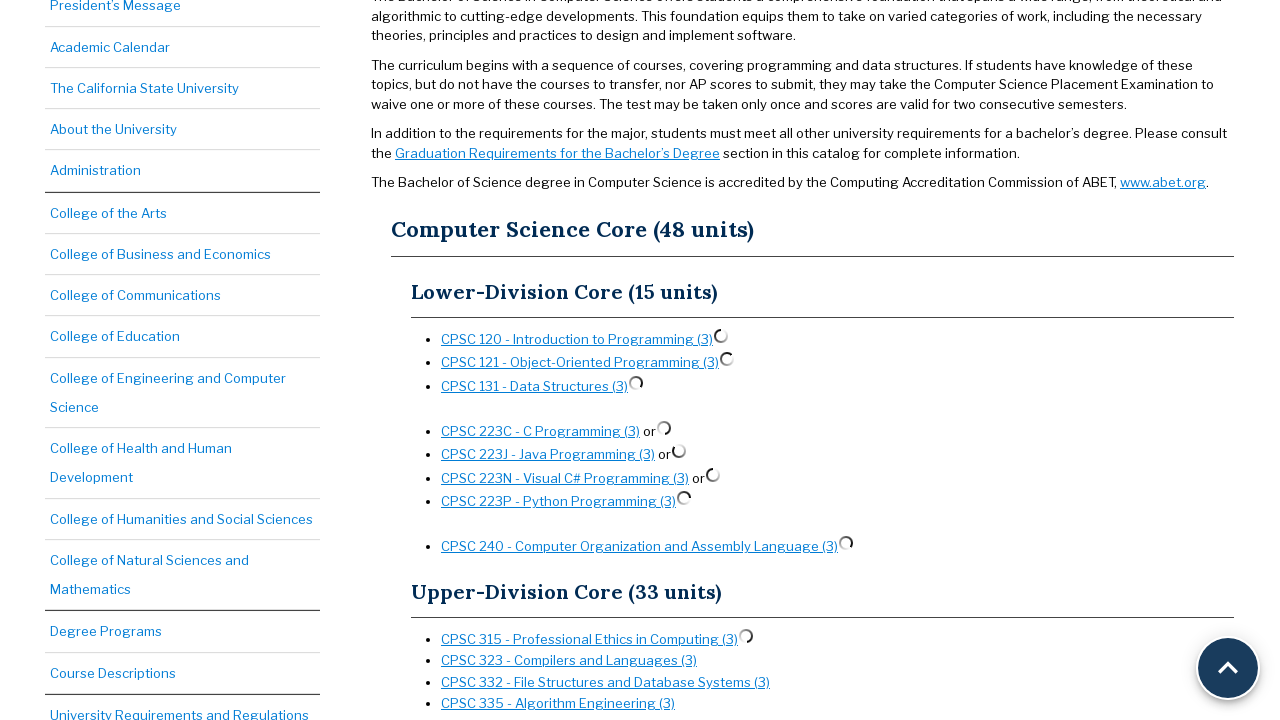

Clicked course link #10 to view course details at (569, 660) on li.acalog-course span a >> nth=9
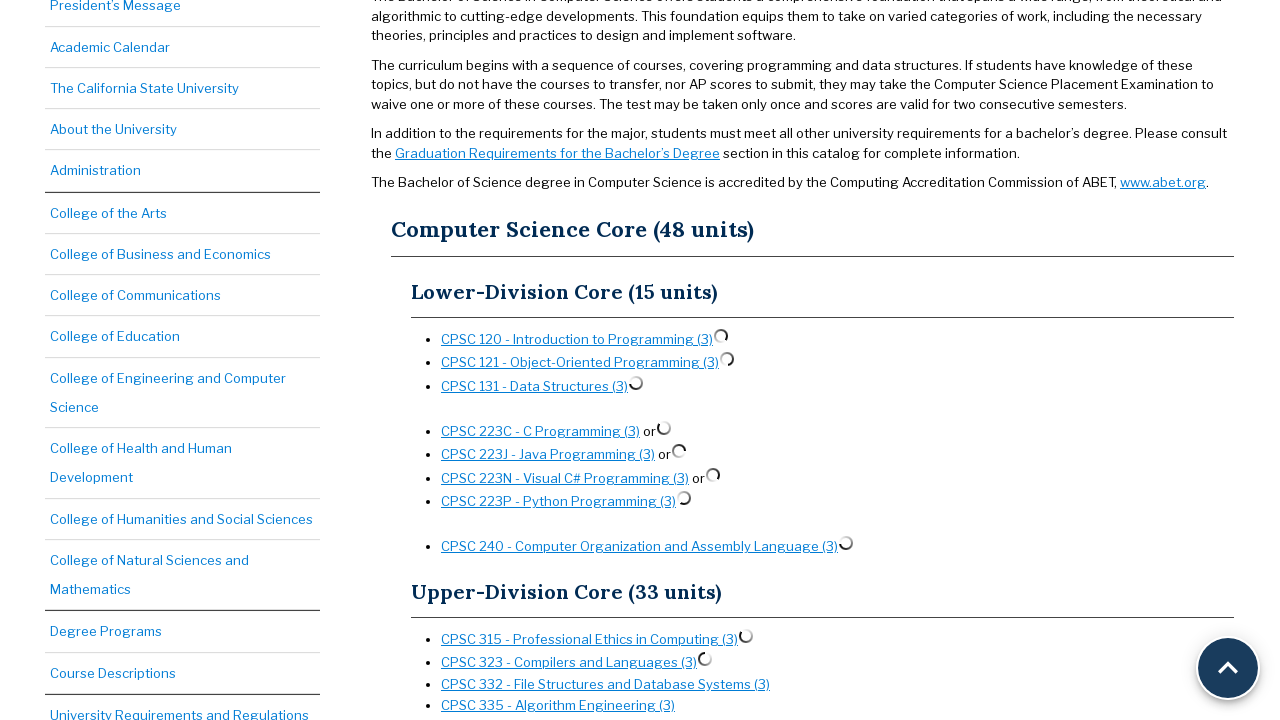

Waited for course details to load after clicking link #10
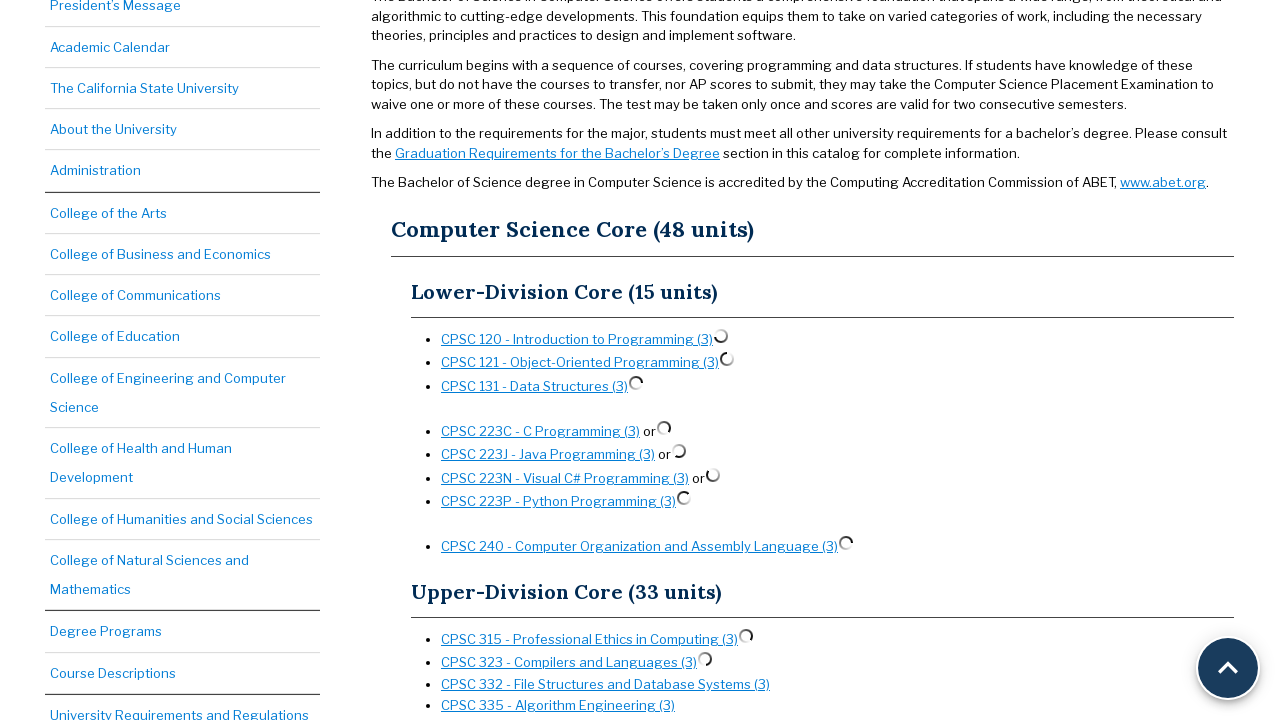

Confirmed expanded course content is visible
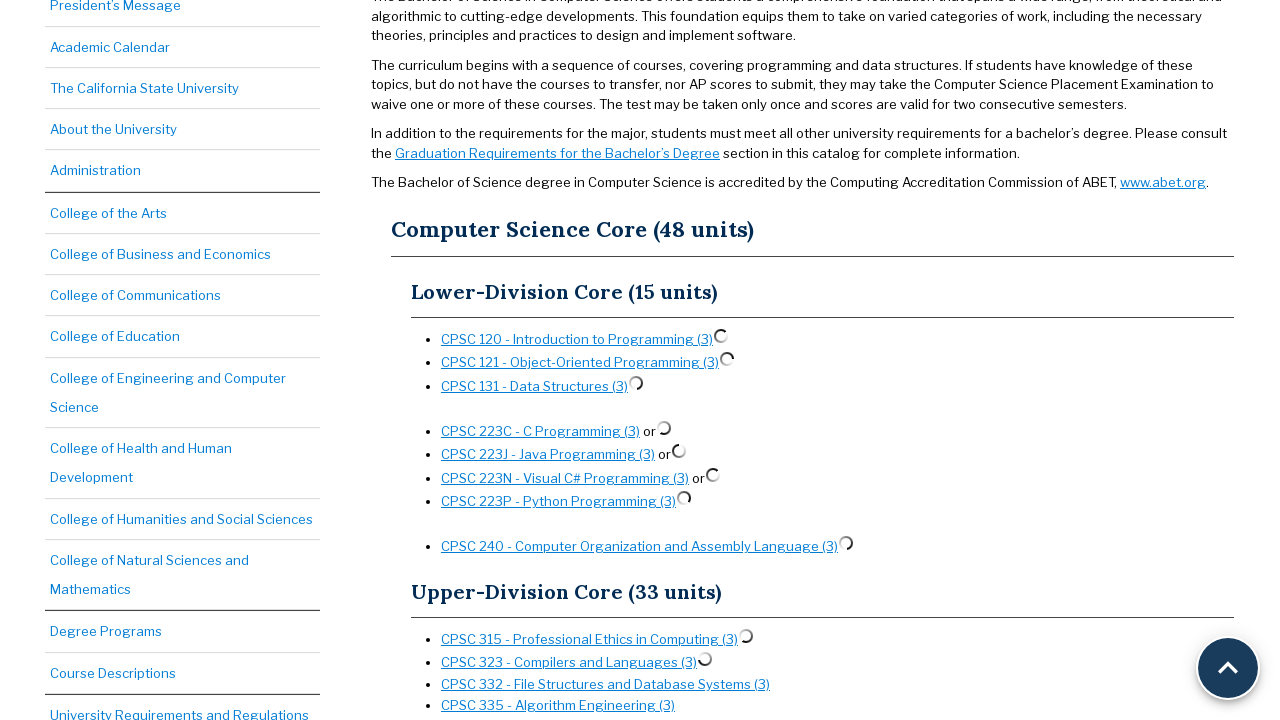

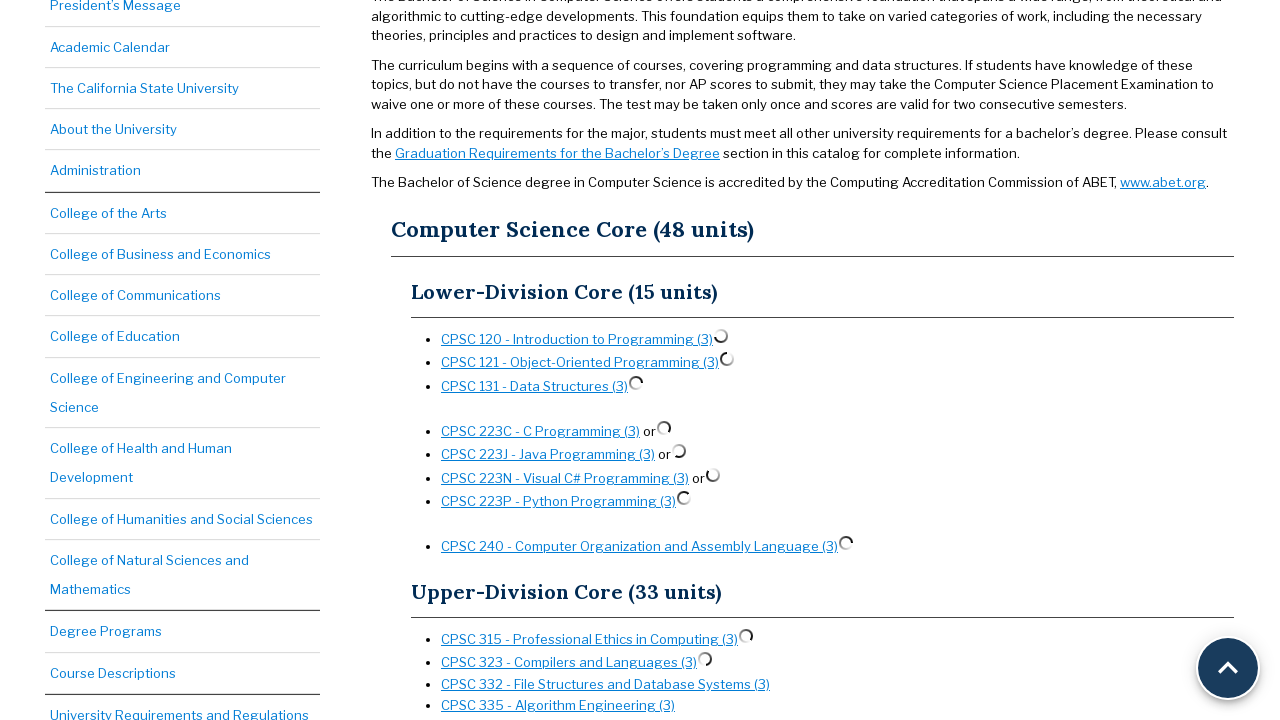